Tests dynamic loading functionality by clicking a start button and waiting for a "Hello World!" message to appear on the page.

Starting URL: http://the-internet.herokuapp.com/dynamic_loading/2

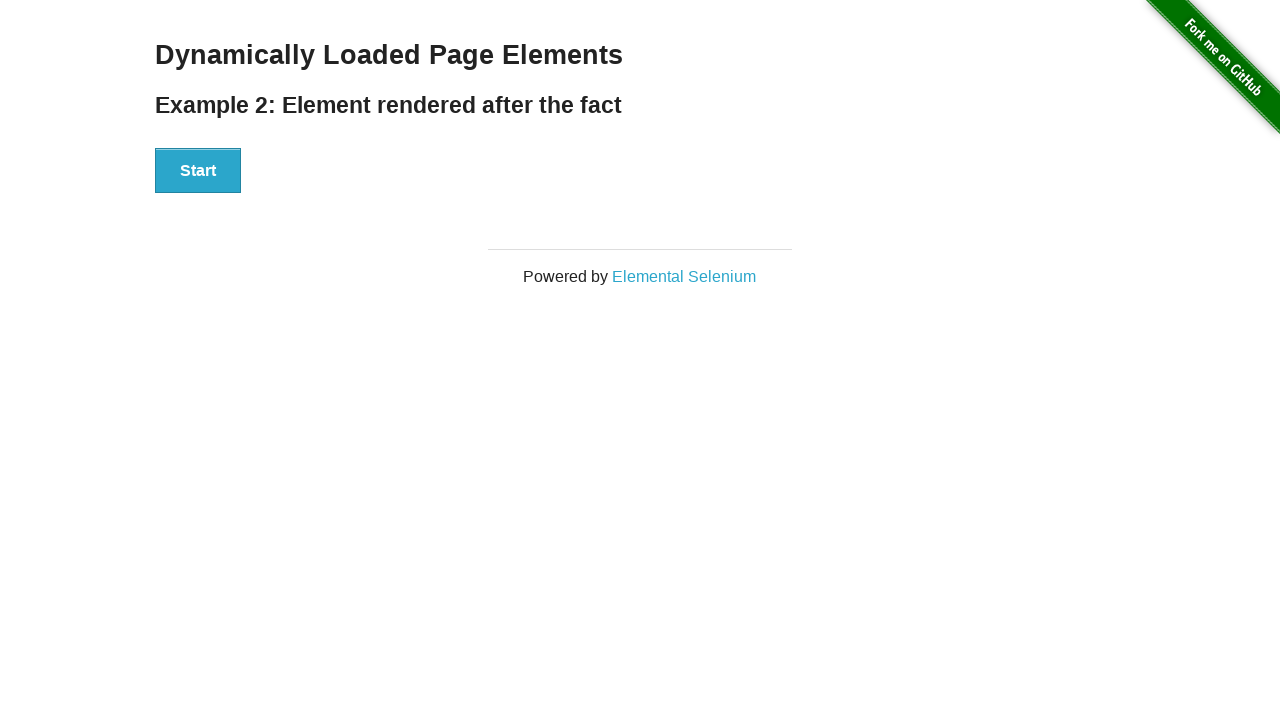

Clicked the start button to trigger dynamic loading at (198, 171) on #start button
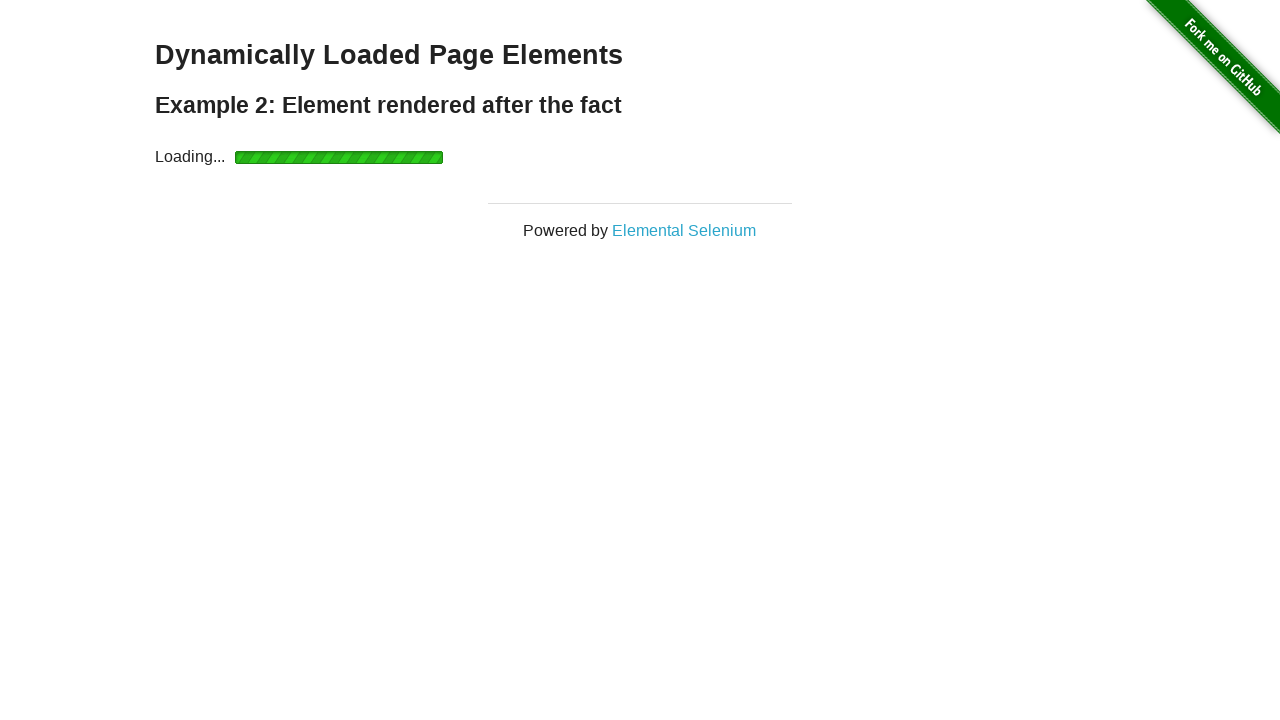

Waited for the finish element to become visible
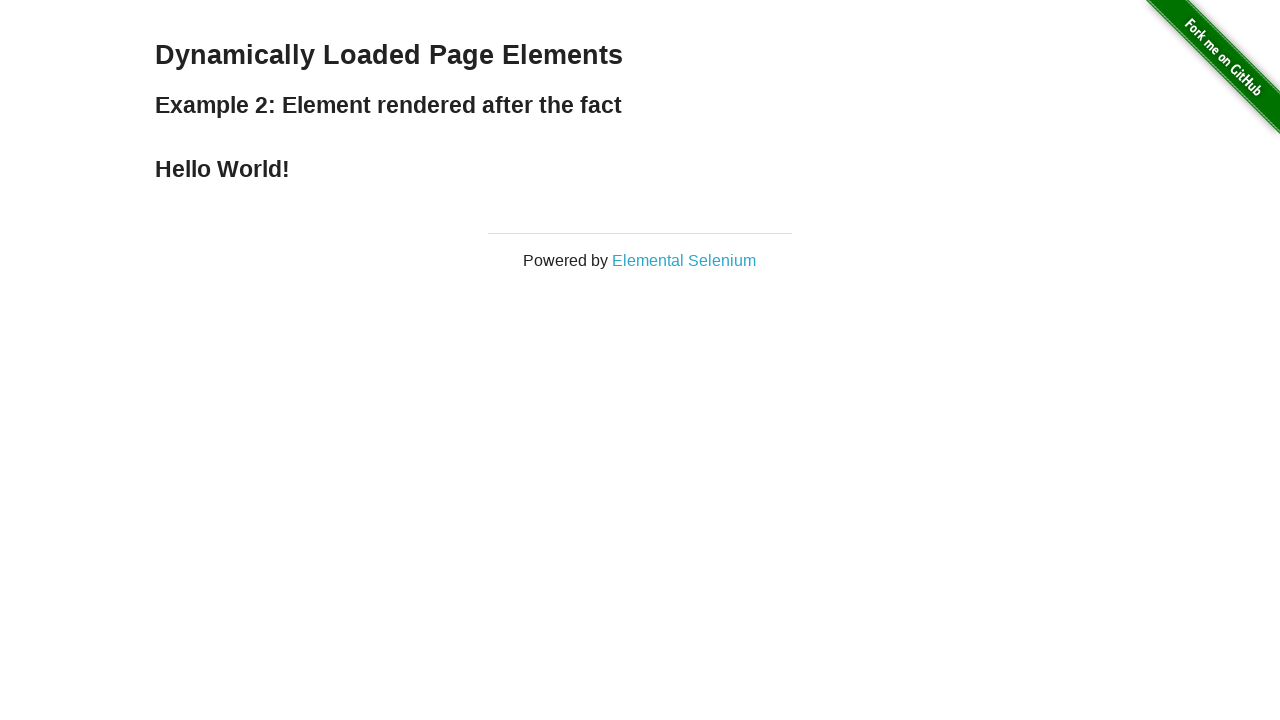

Retrieved text content from finish element
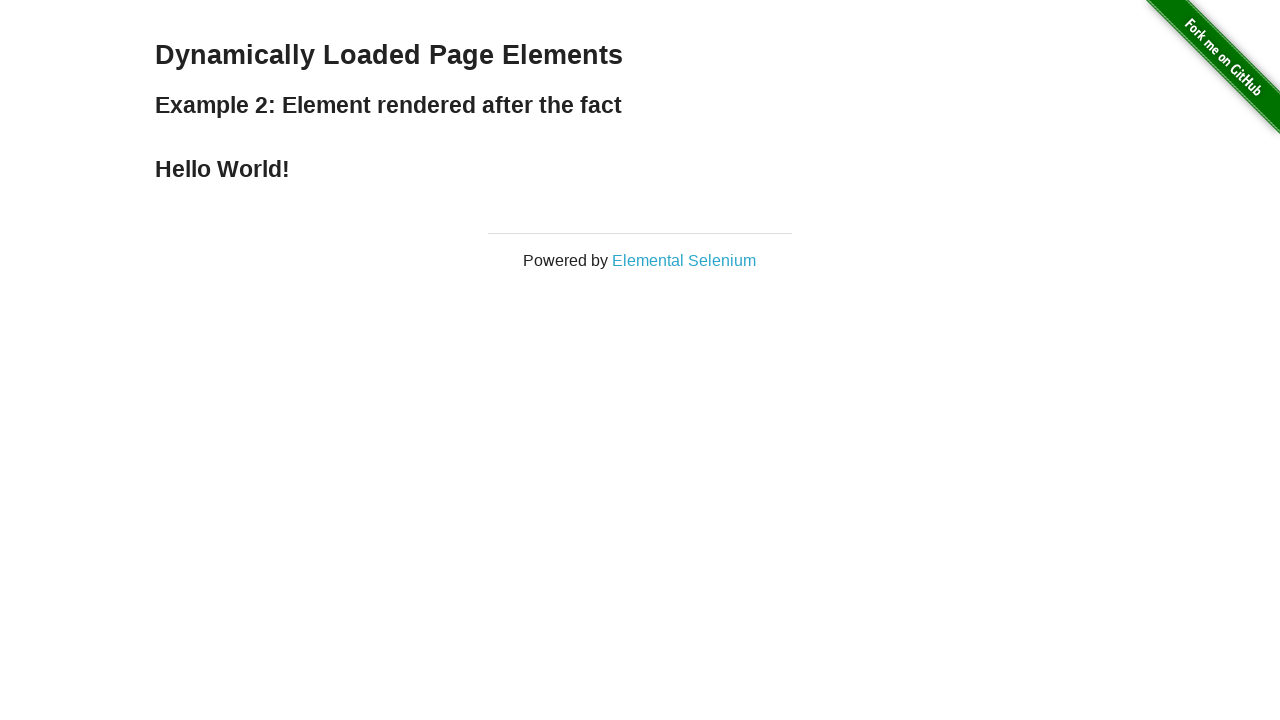

Verified that finish element contains 'Hello World!' message
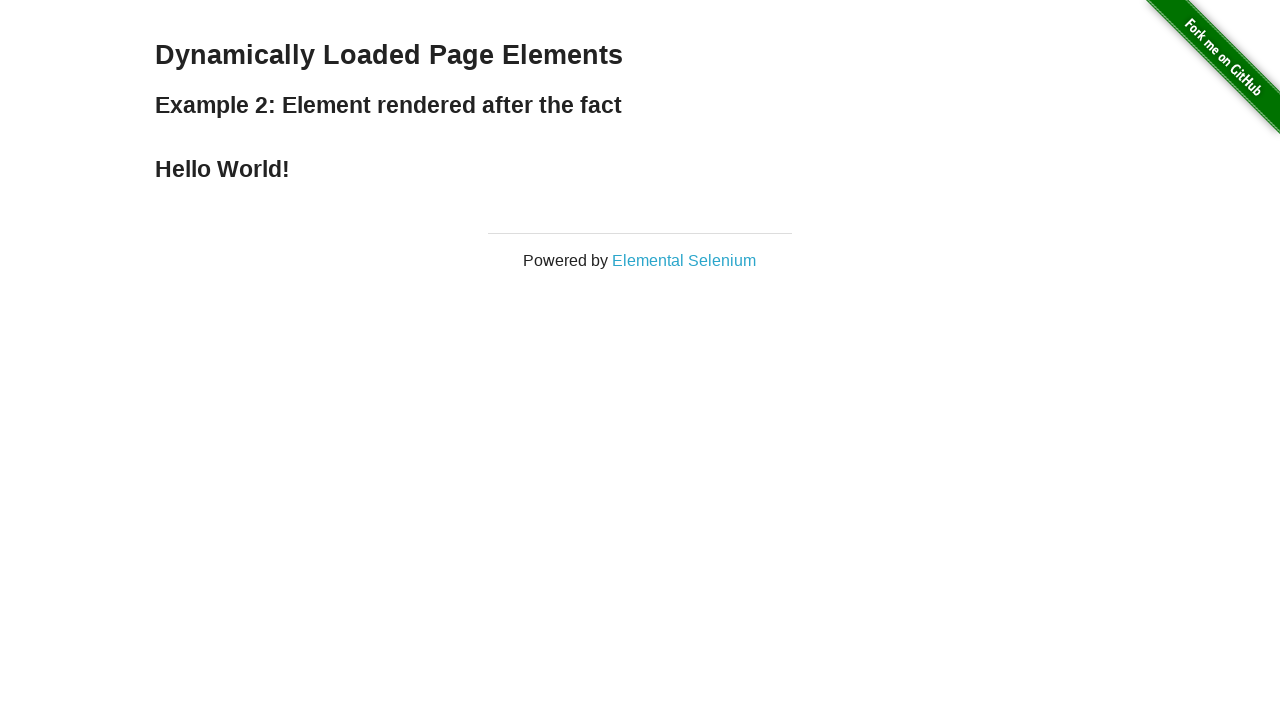

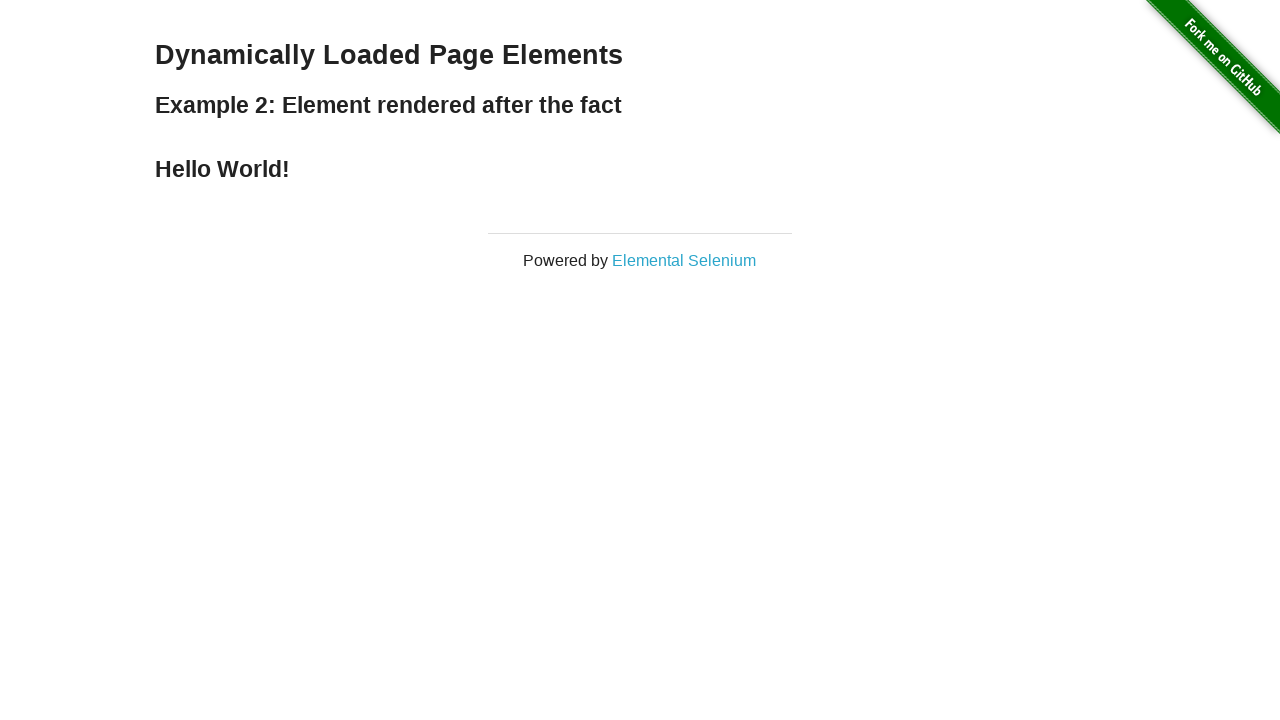